Tests state dropdown by selecting states using different methods: visible text, index, and value

Starting URL: https://practice.cydeo.com/dropdown

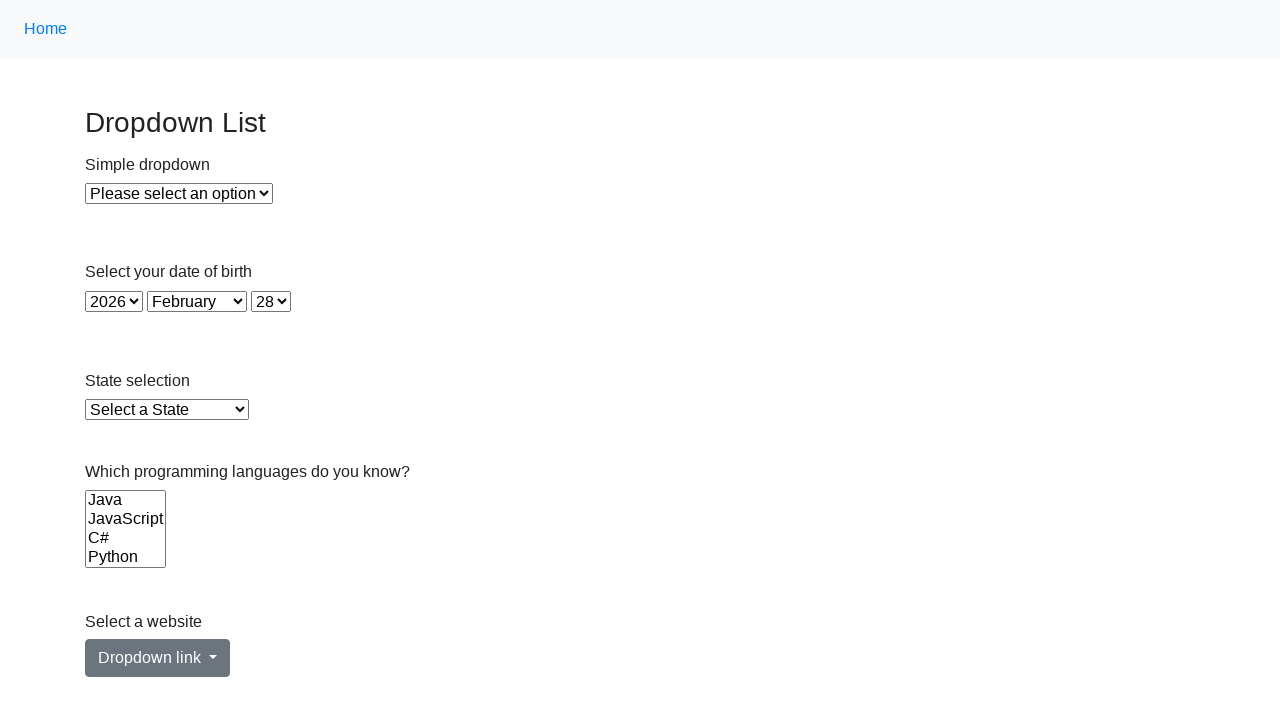

Located state dropdown element
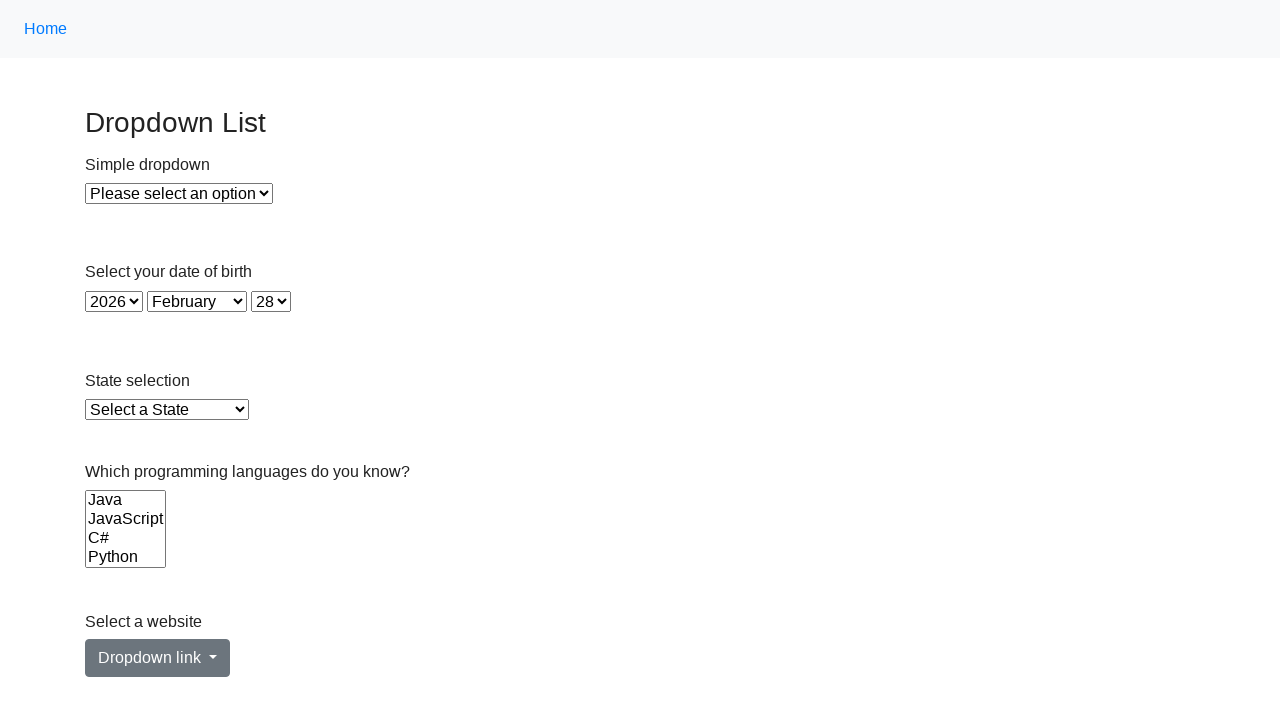

Selected 'Arkansas' from state dropdown by visible text on #state
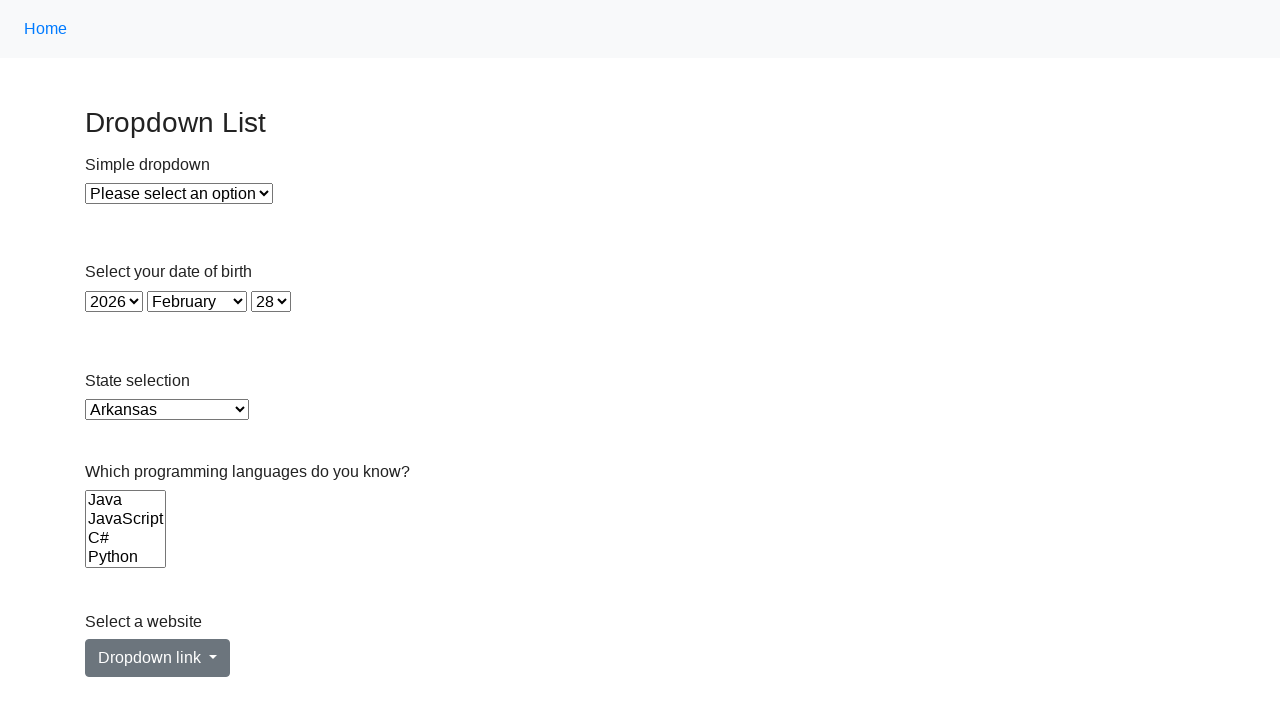

Selected state dropdown option at index 7 on #state
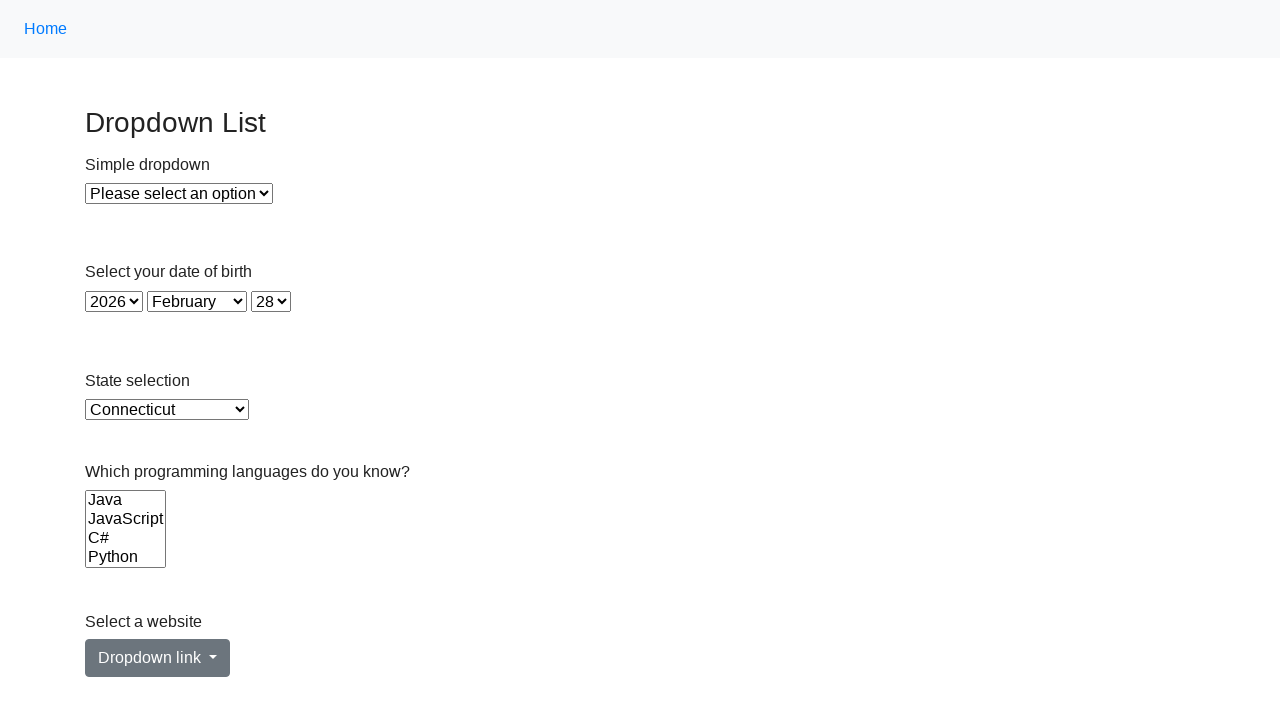

Selected 'LA' from state dropdown by value on #state
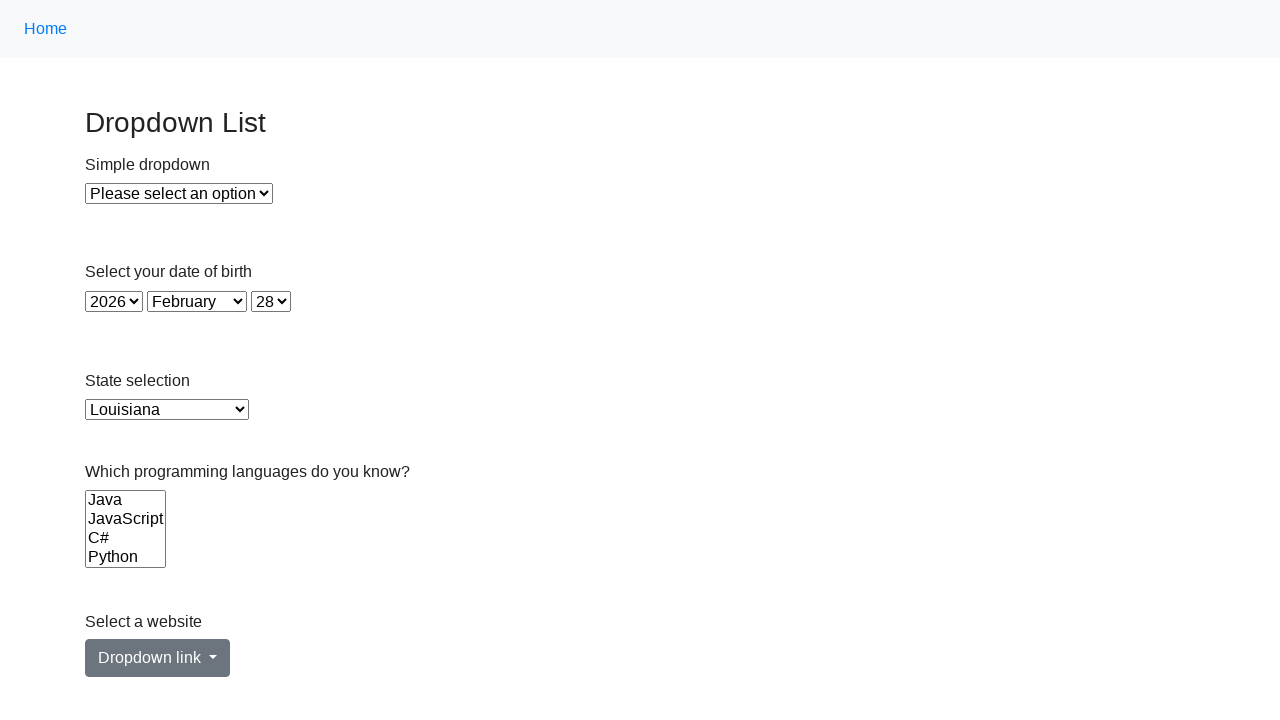

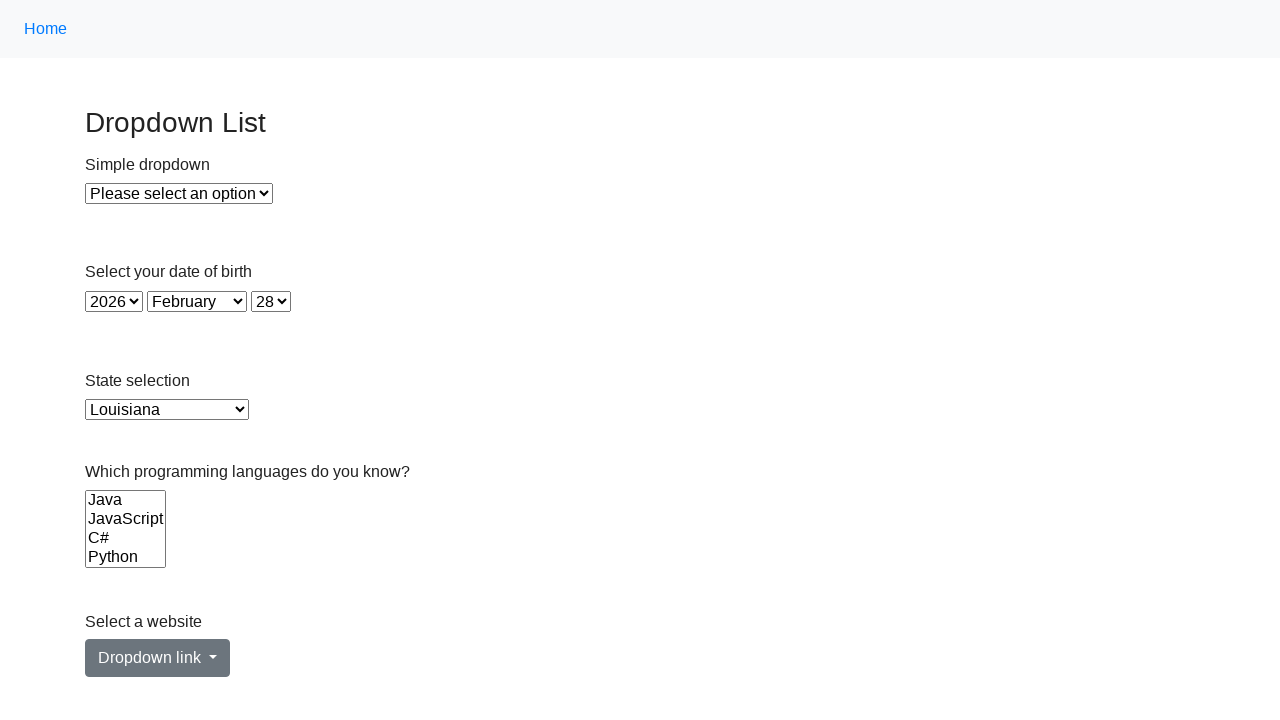